Solves a math captcha by calculating a logarithmic expression, then fills the answer and completes a form with checkboxes and radio buttons

Starting URL: https://suninjuly.github.io/math.html

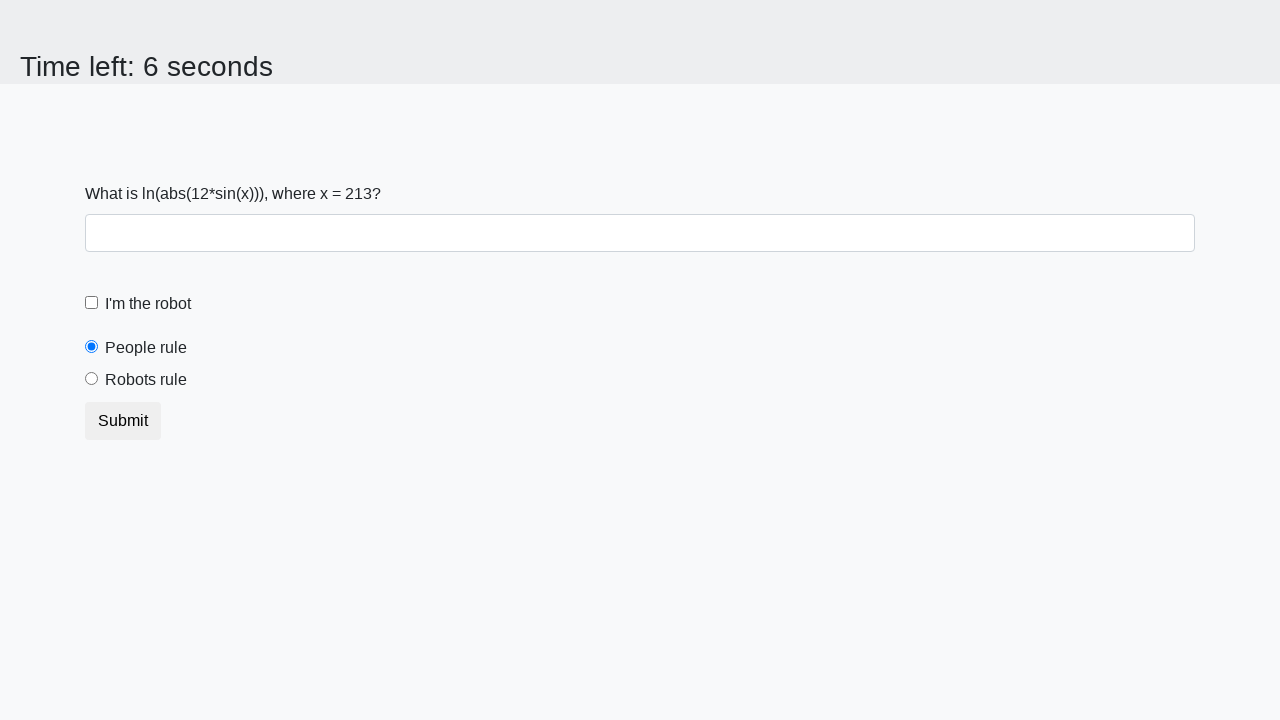

Located the math problem element containing the value to solve
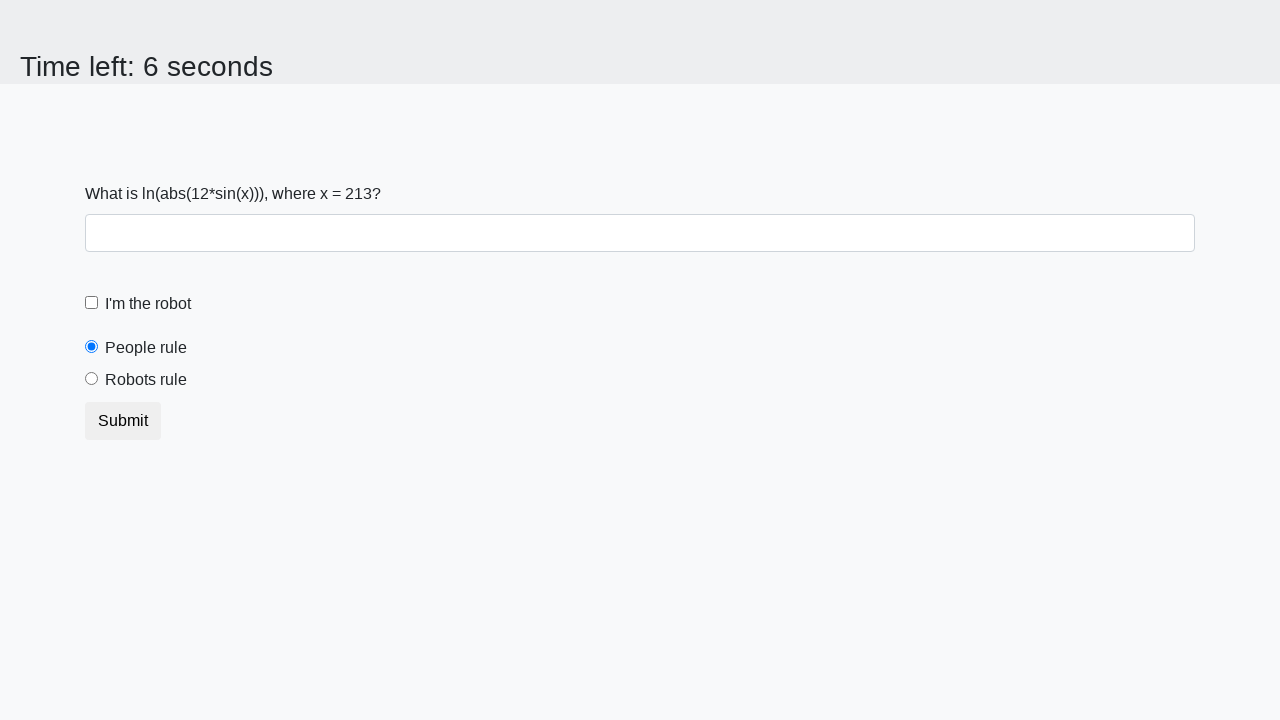

Extracted x value from math problem: 213
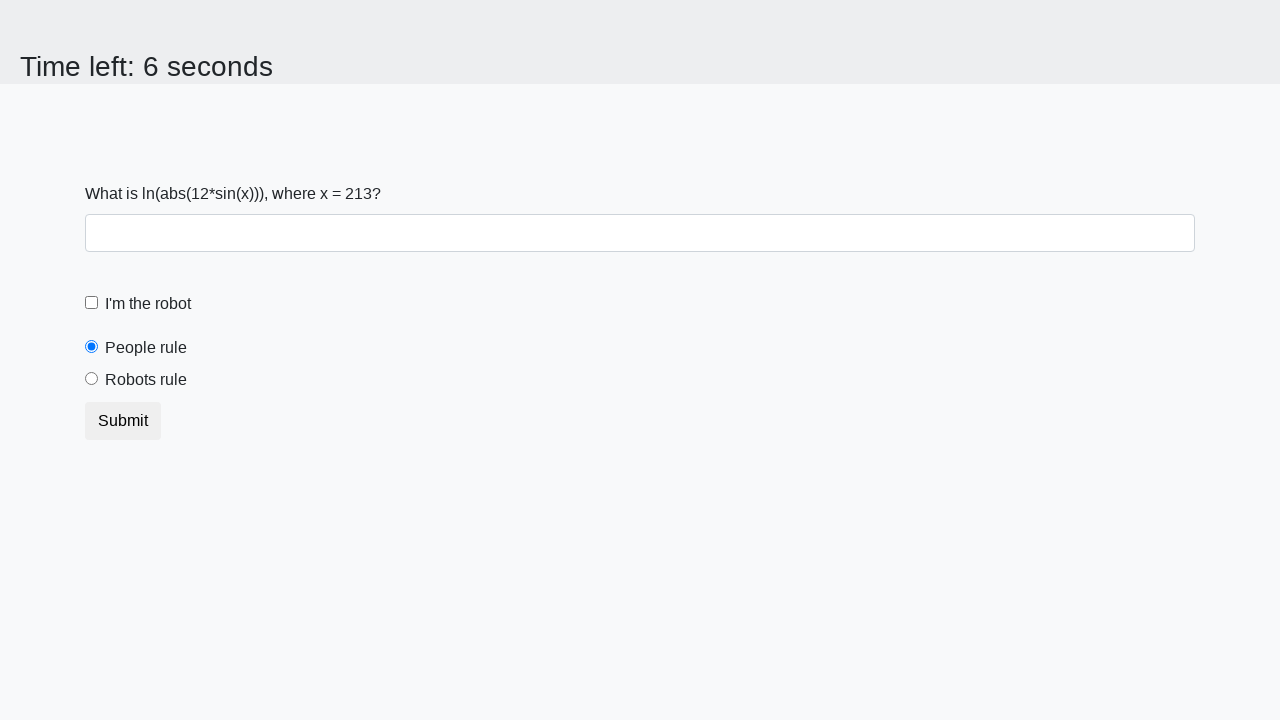

Calculated logarithmic expression result: 1.9534881402475652
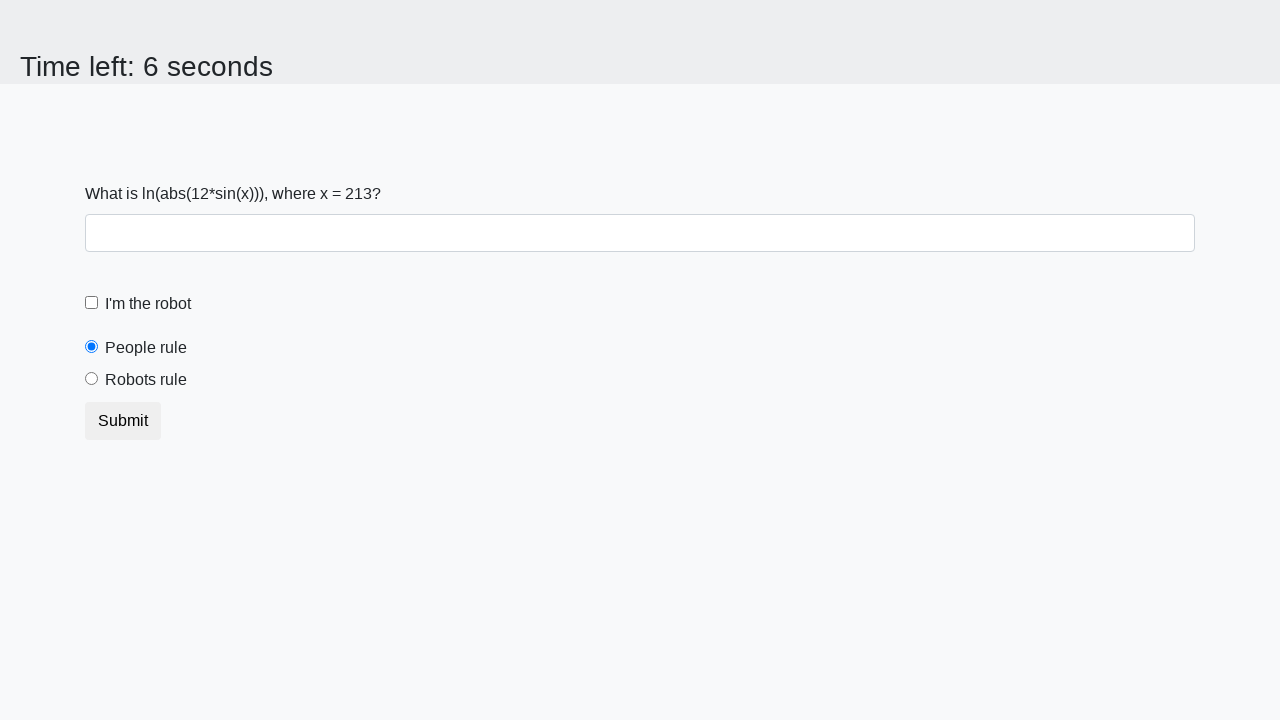

Filled answer field with calculated value: 1.9534881402475652 on //body/div/form/div/input
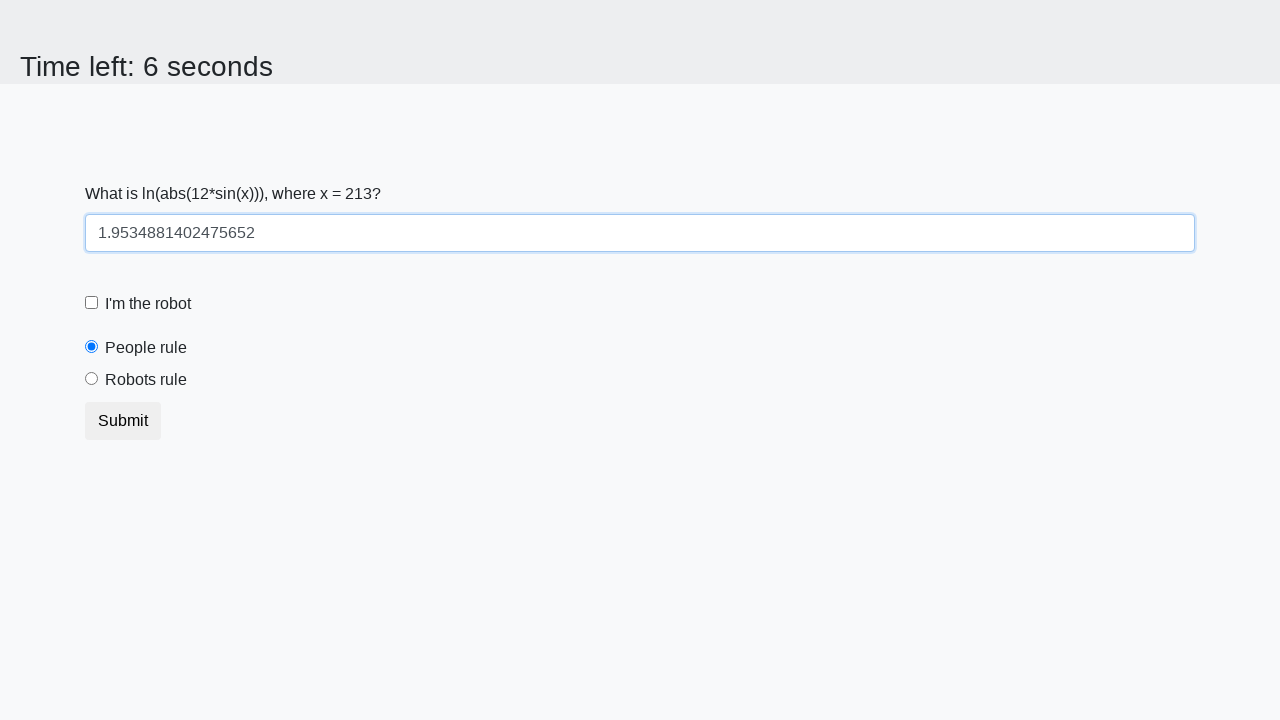

Clicked the robot checkbox at (148, 304) on [for='robotCheckbox']
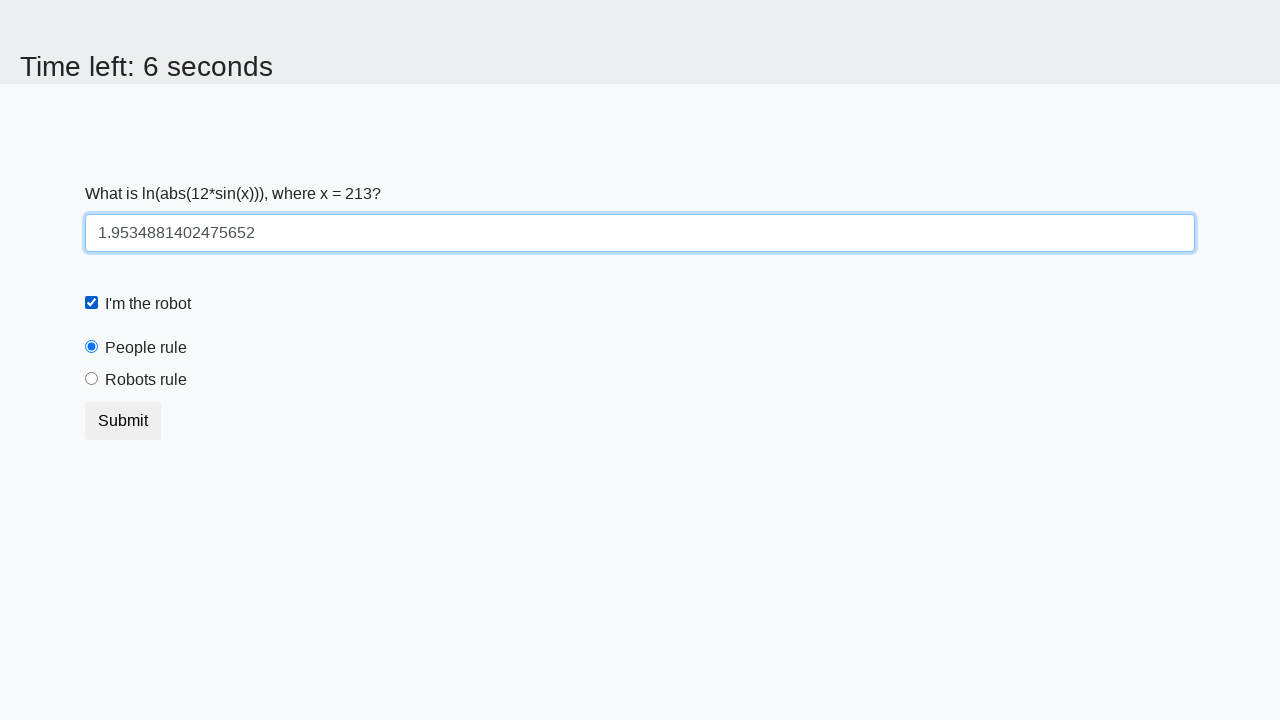

Clicked the 'robots rule' radio button at (146, 380) on [for='robotsRule']
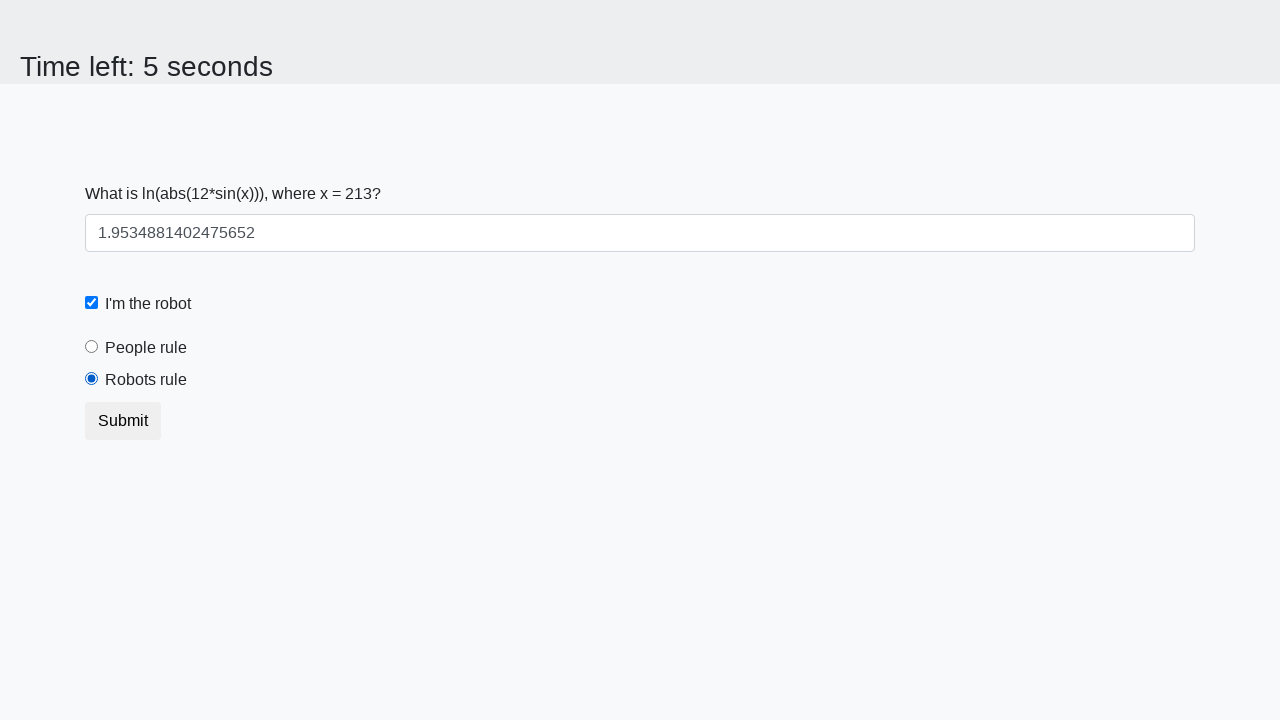

Clicked the submit button to complete the form at (123, 421) on button.btn
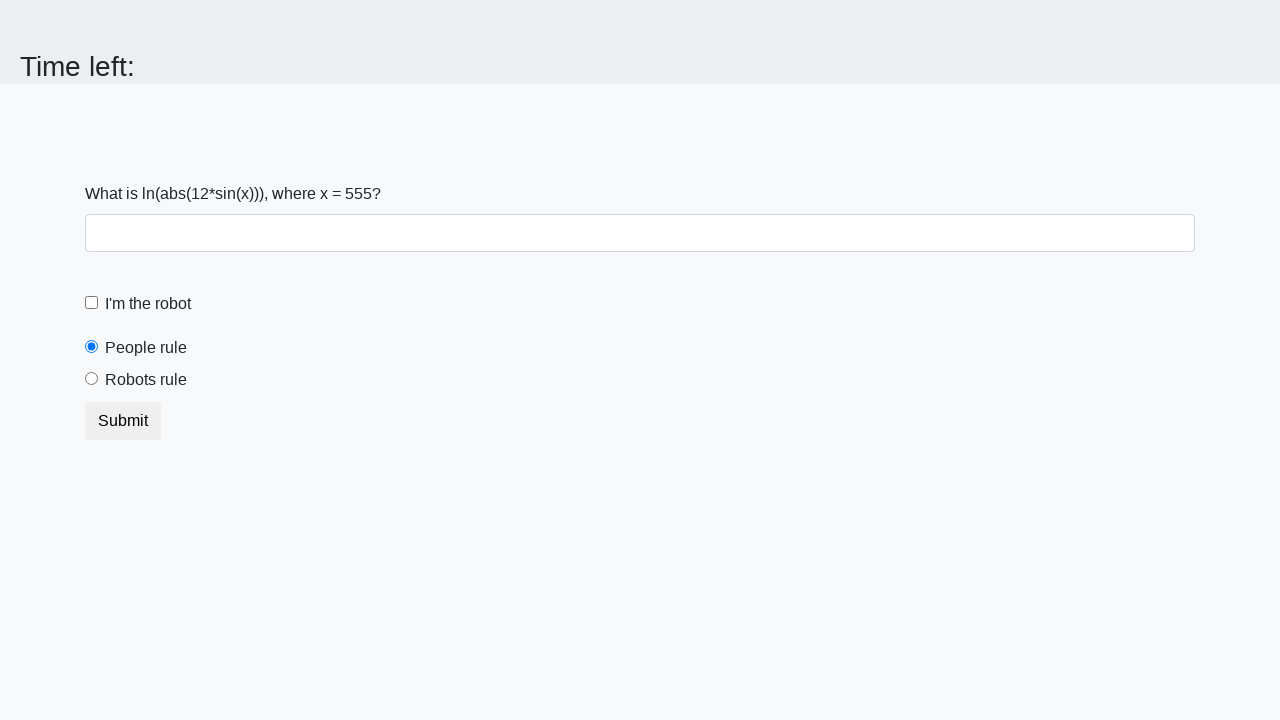

Waited for form submission to complete
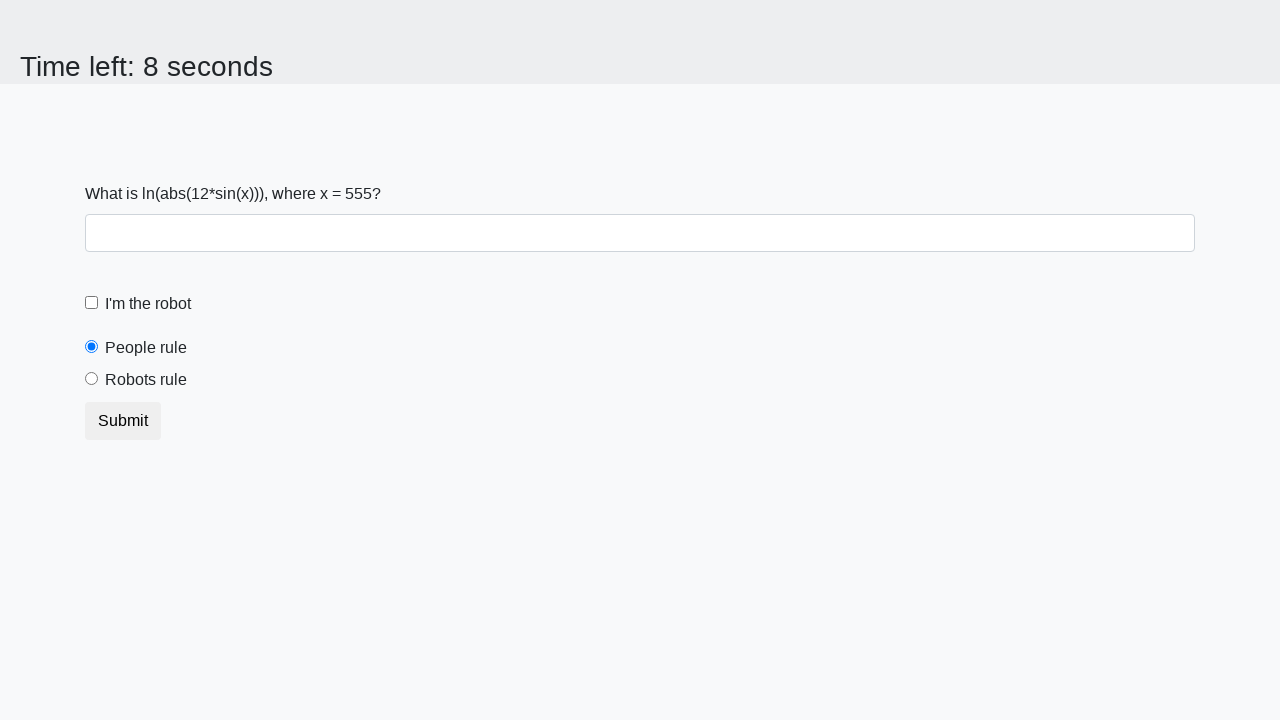

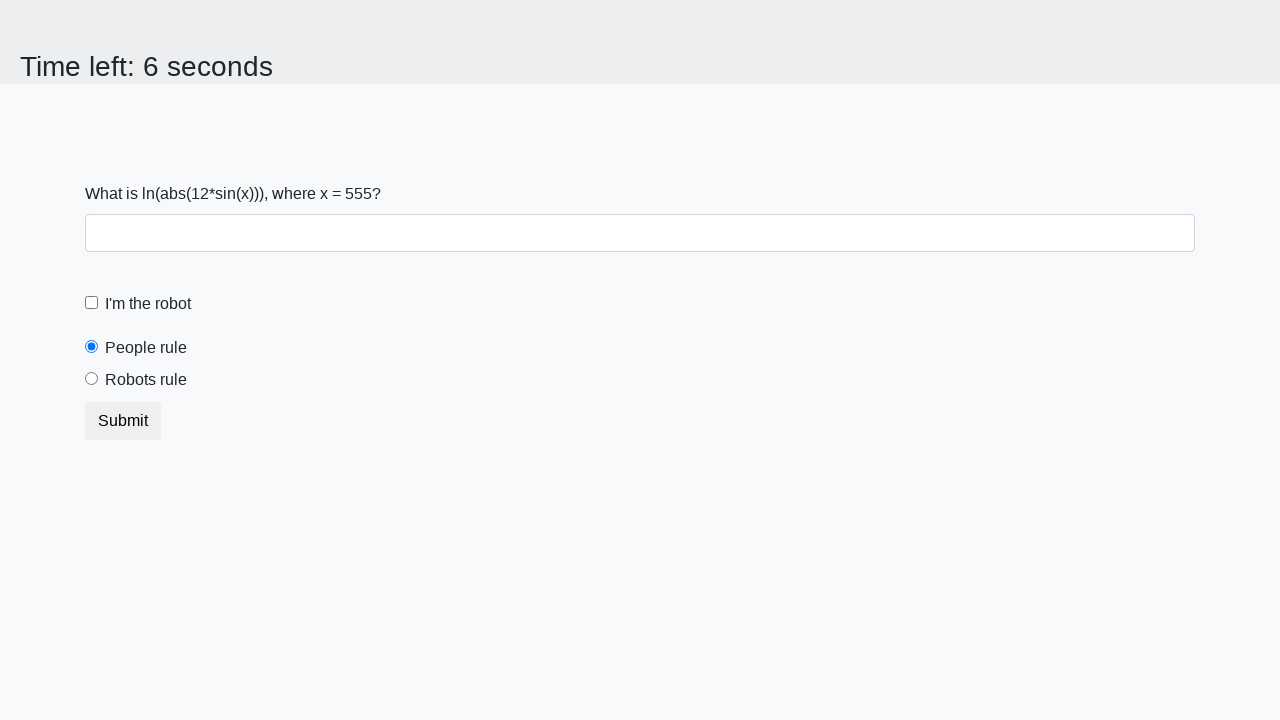